Navigates to the EA App demo website and verifies the page loads successfully

Starting URL: http://eaapp.somee.com

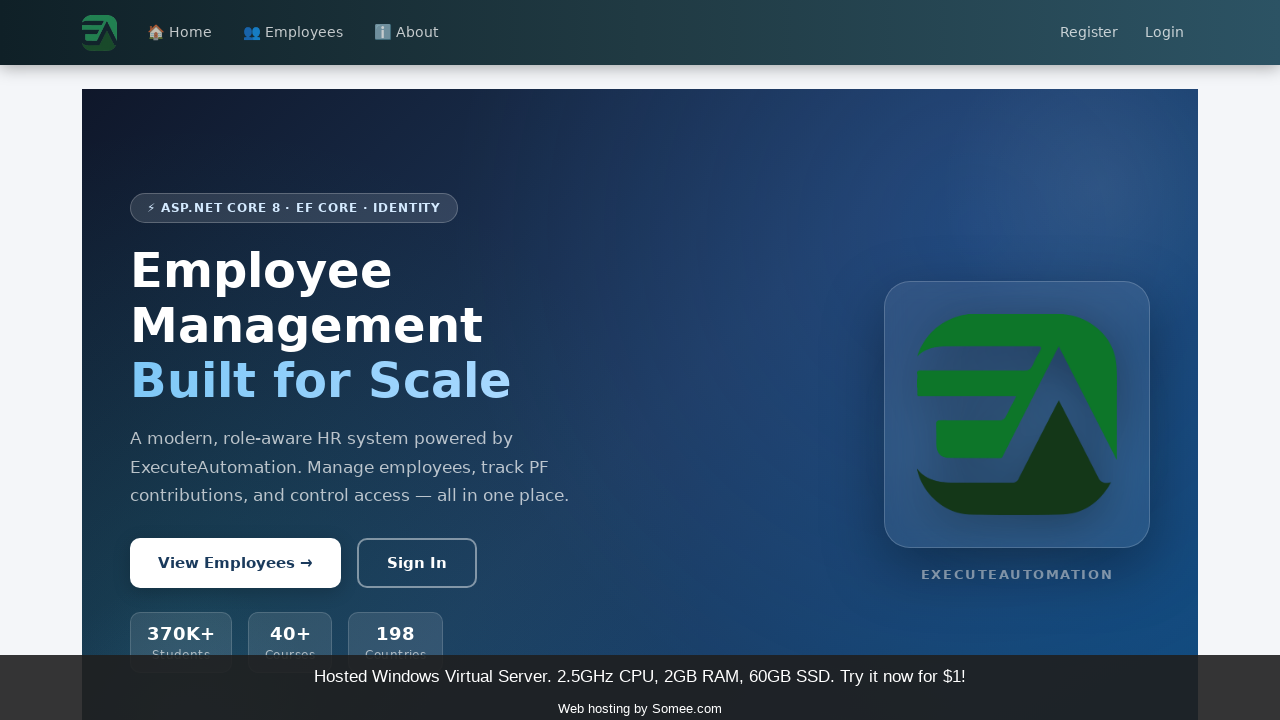

Waited for page DOM to load at http://eaapp.somee.com
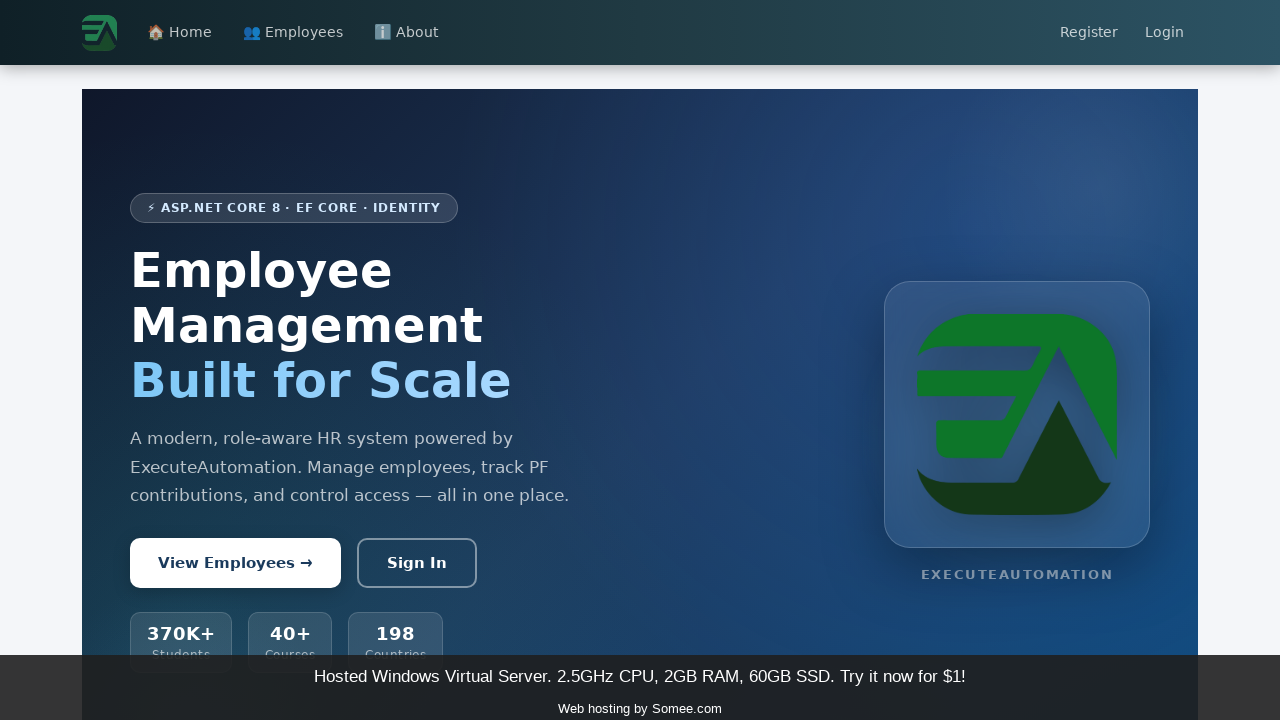

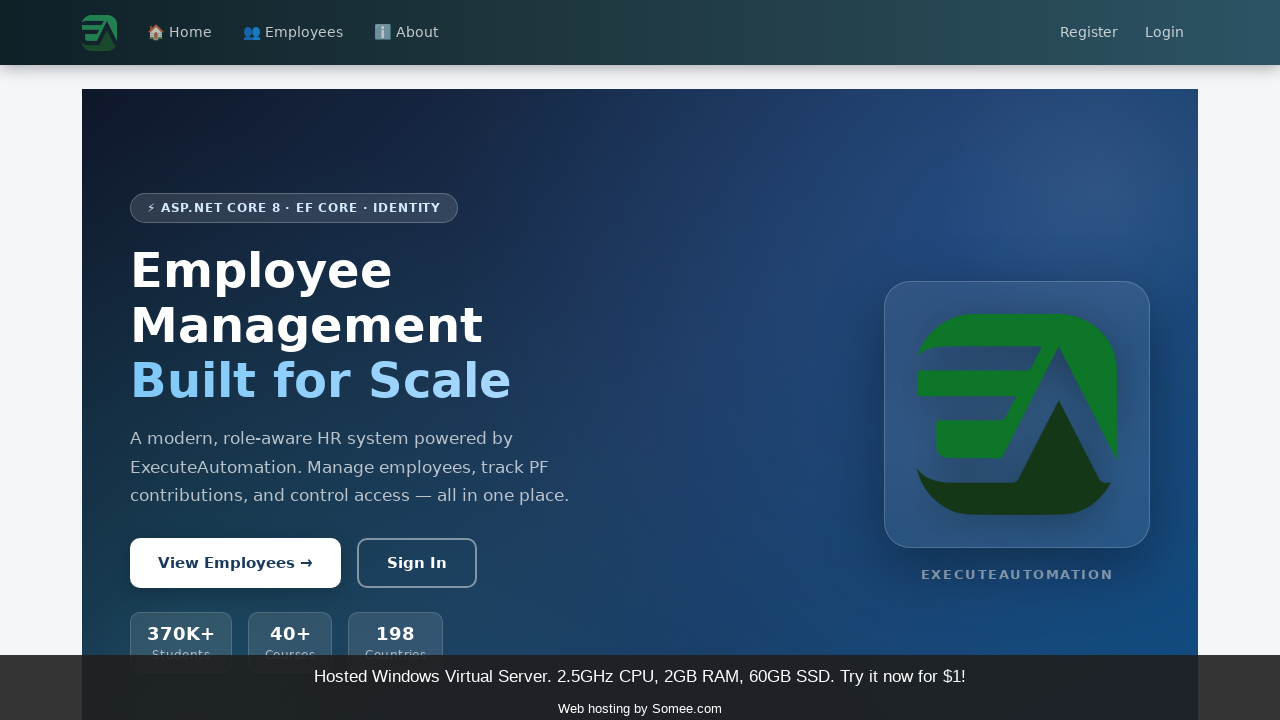